Tests multi-window/tab handling by opening a new tab, navigating to a different page, extracting course name text, switching back to the original tab, and filling the extracted text into an input field.

Starting URL: https://rahulshettyacademy.com/angularpractice/

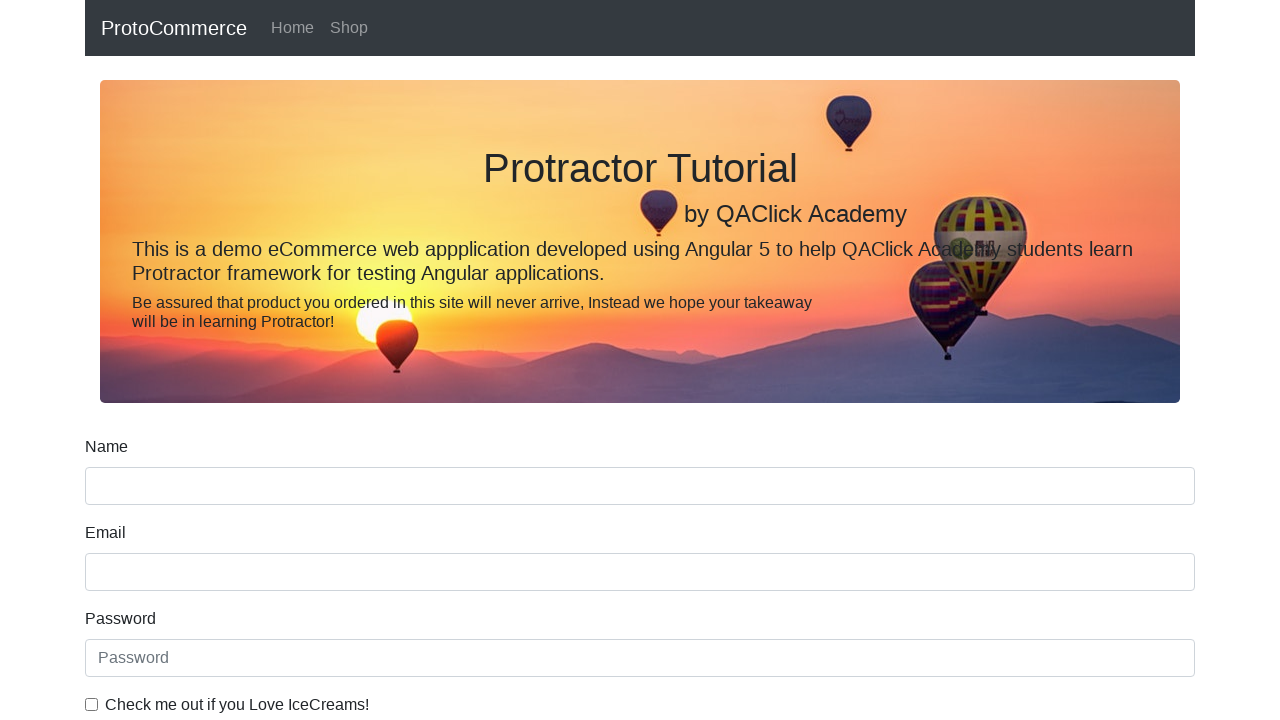

Opened new tab/page
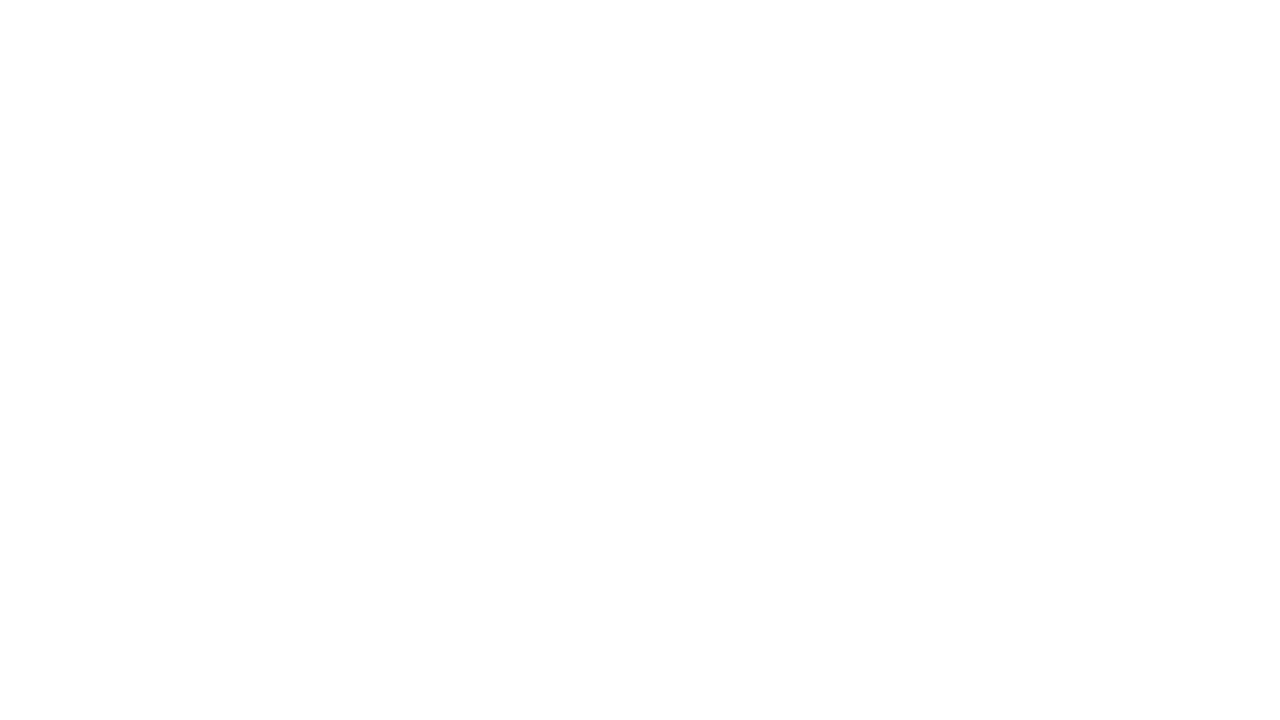

Navigated to courses page in new tab
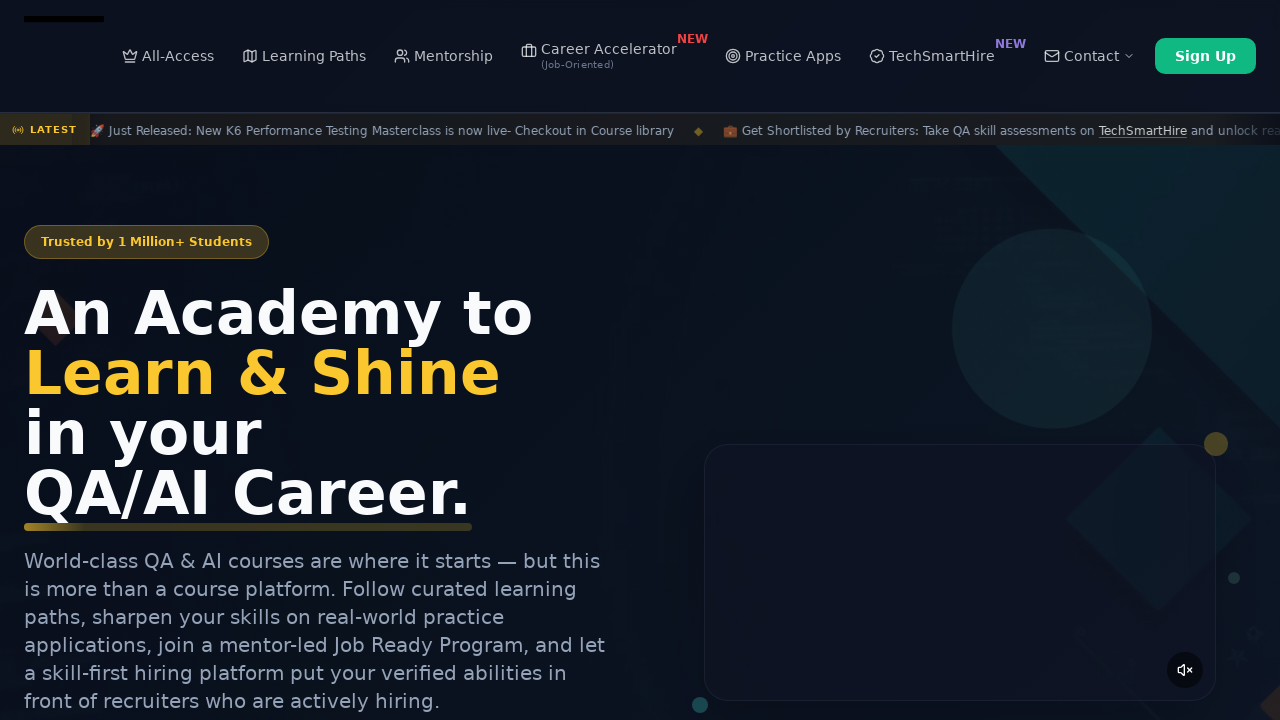

Course links loaded and ready
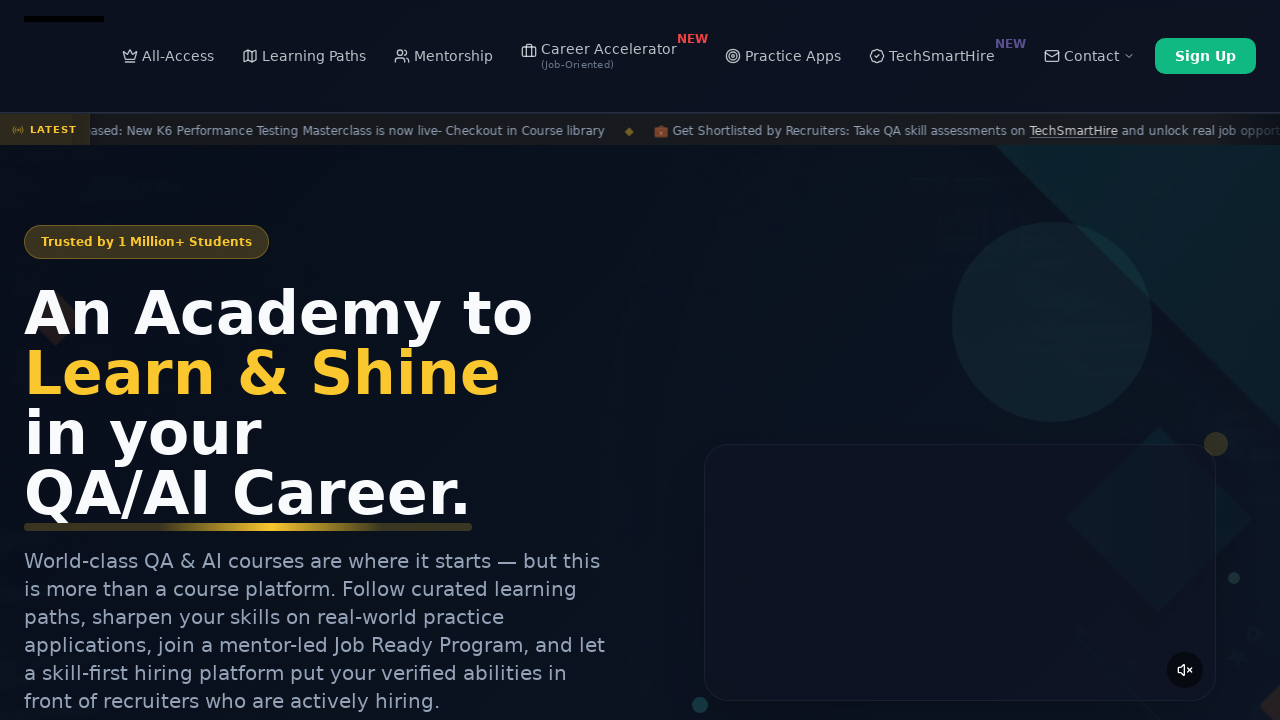

Located course link elements
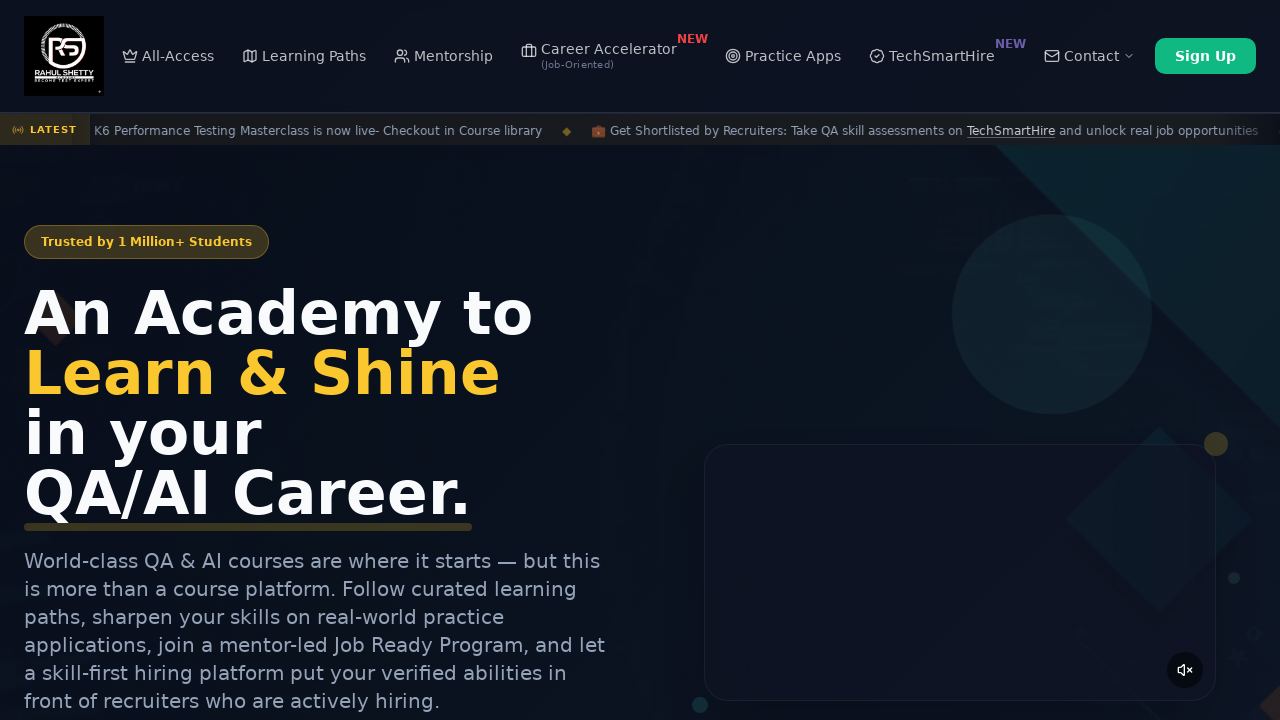

Extracted course name: Playwright Testing
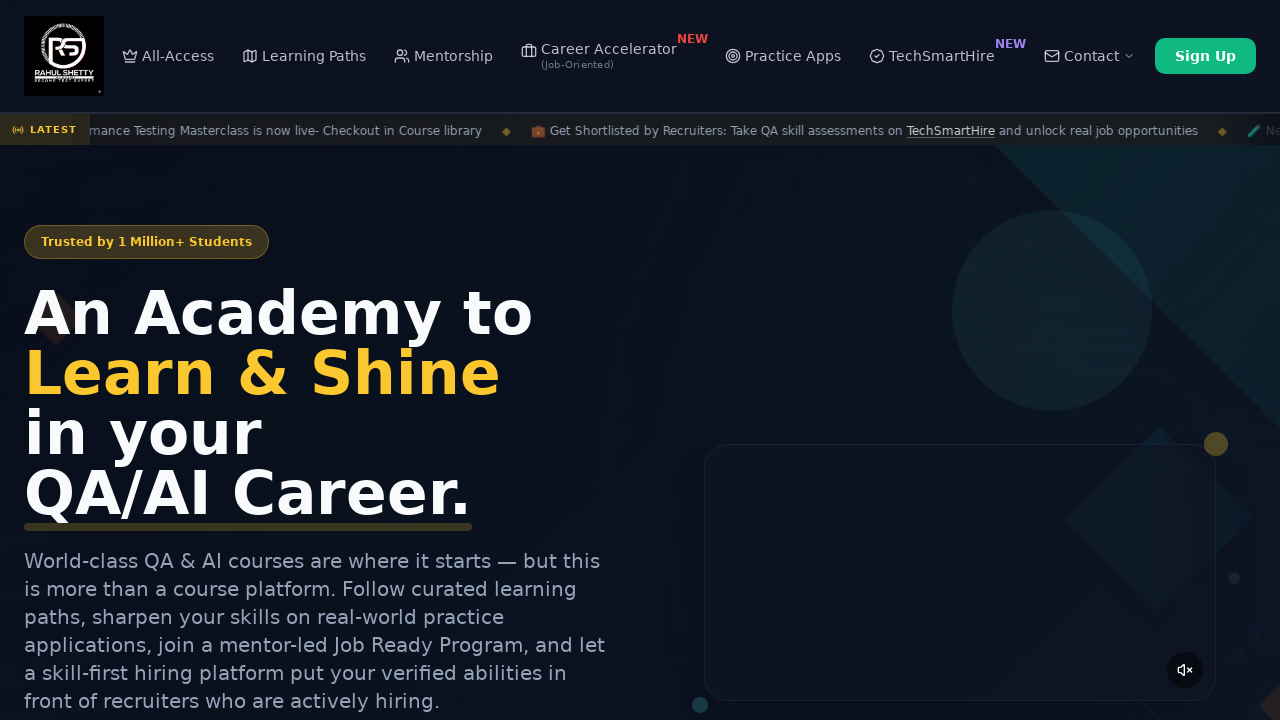

Switched back to original page tab
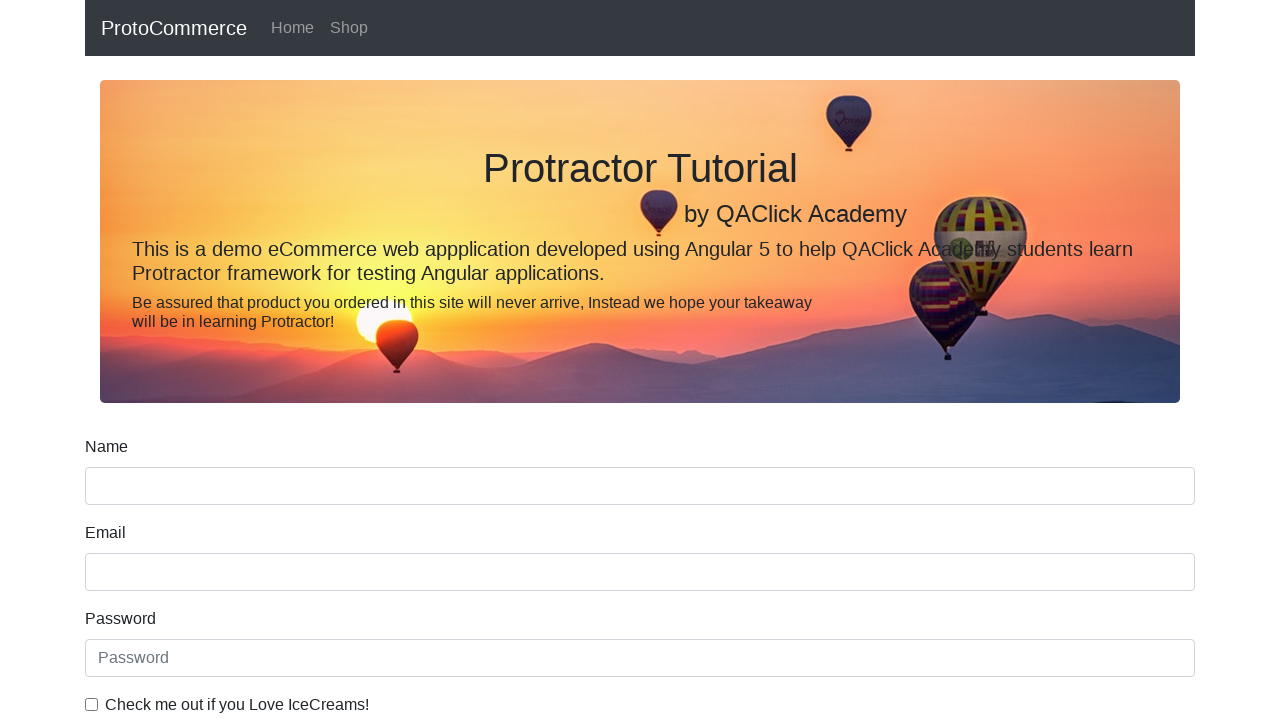

Filled name input field with extracted course name: Playwright Testing on input[name='name']
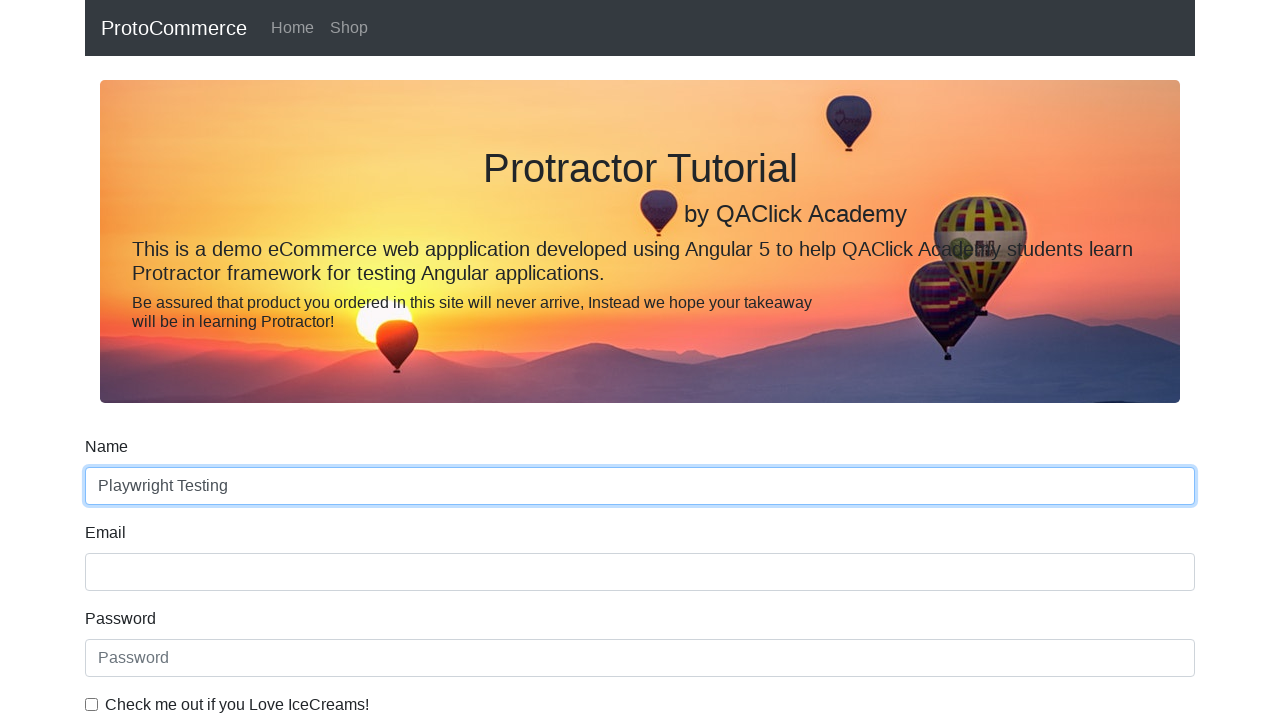

Closed the new tab
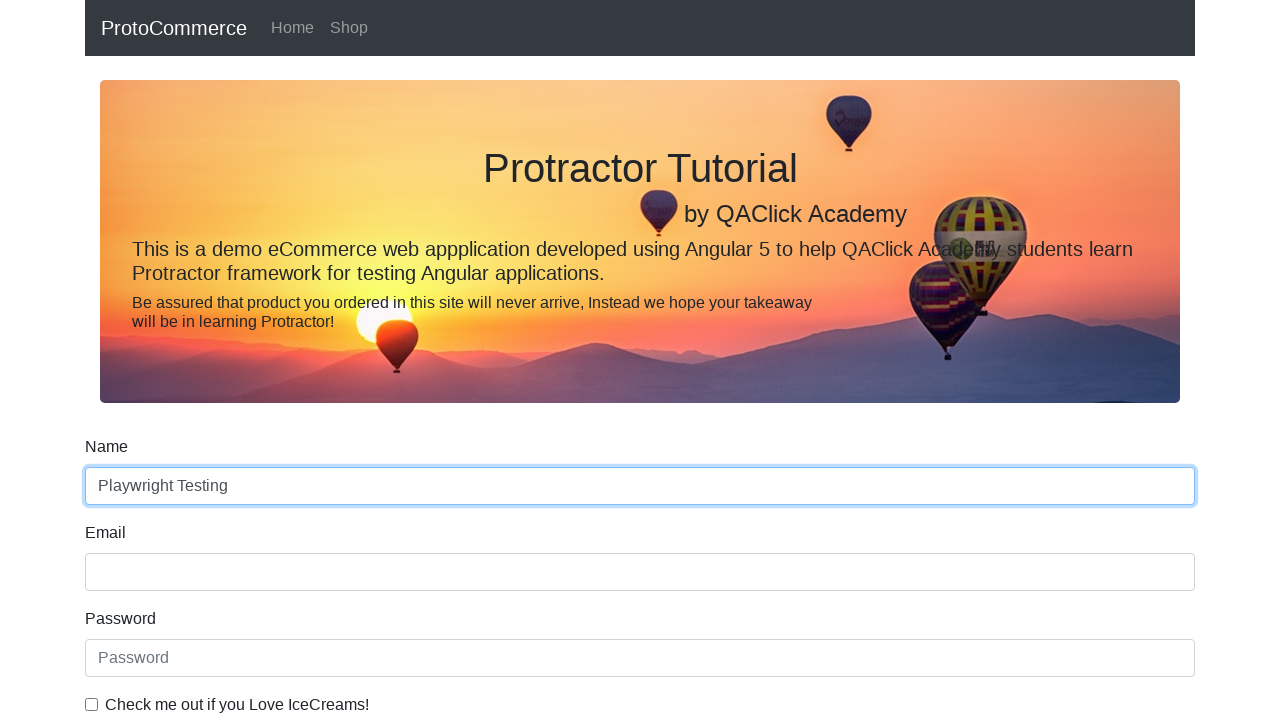

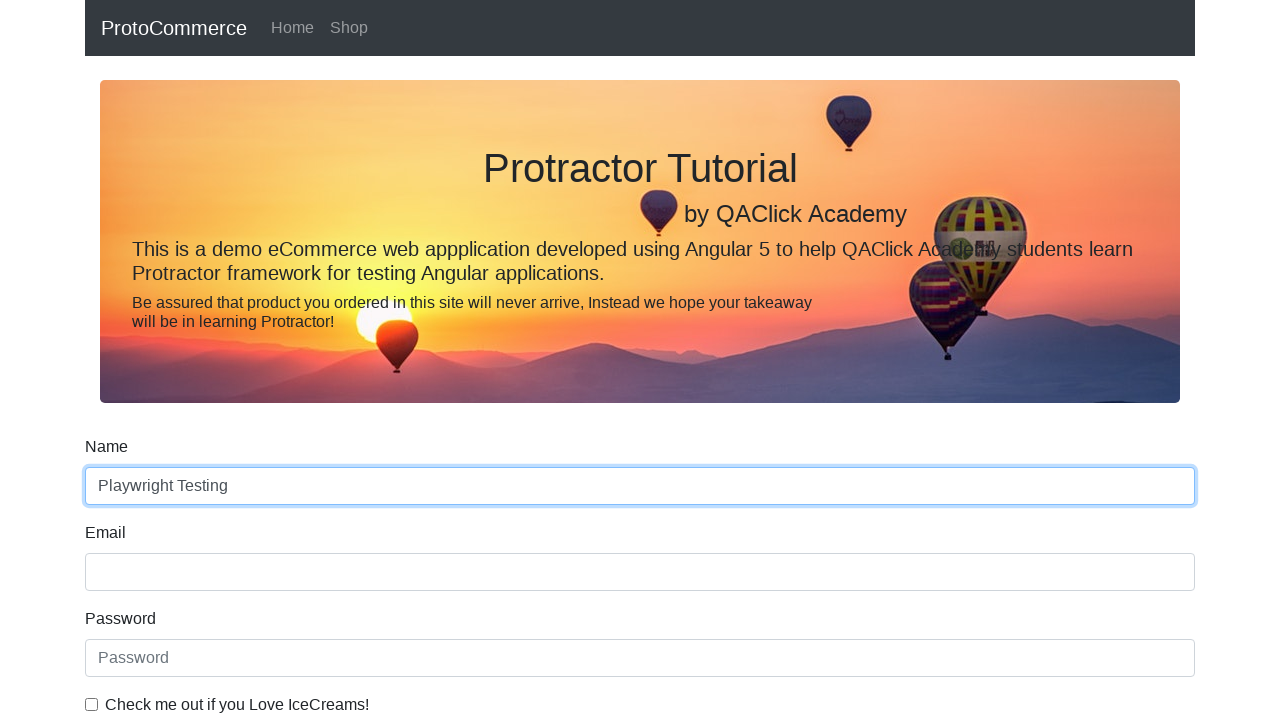